Tests purchasing an Americano coffee by clicking on the Americano item and proceeding to checkout

Starting URL: https://seleniumbase.io/coffee/

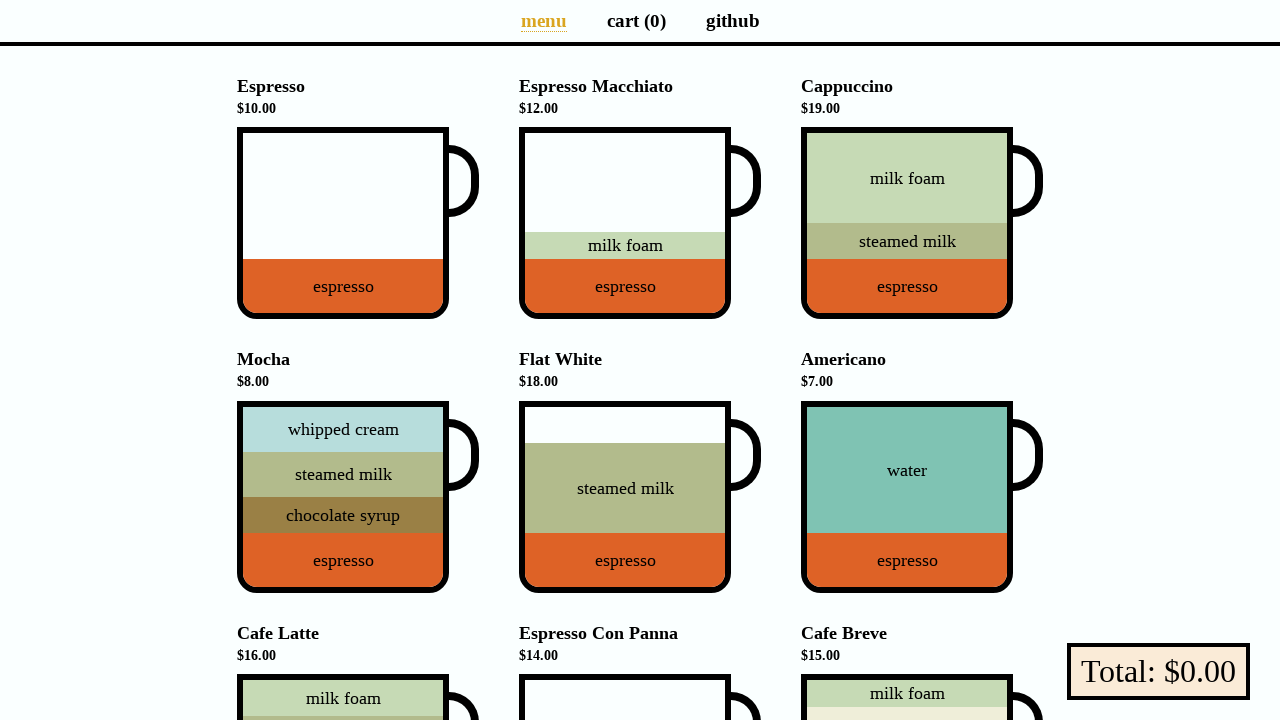

Clicked on Americano coffee item at (907, 497) on [data-test="Americano"]
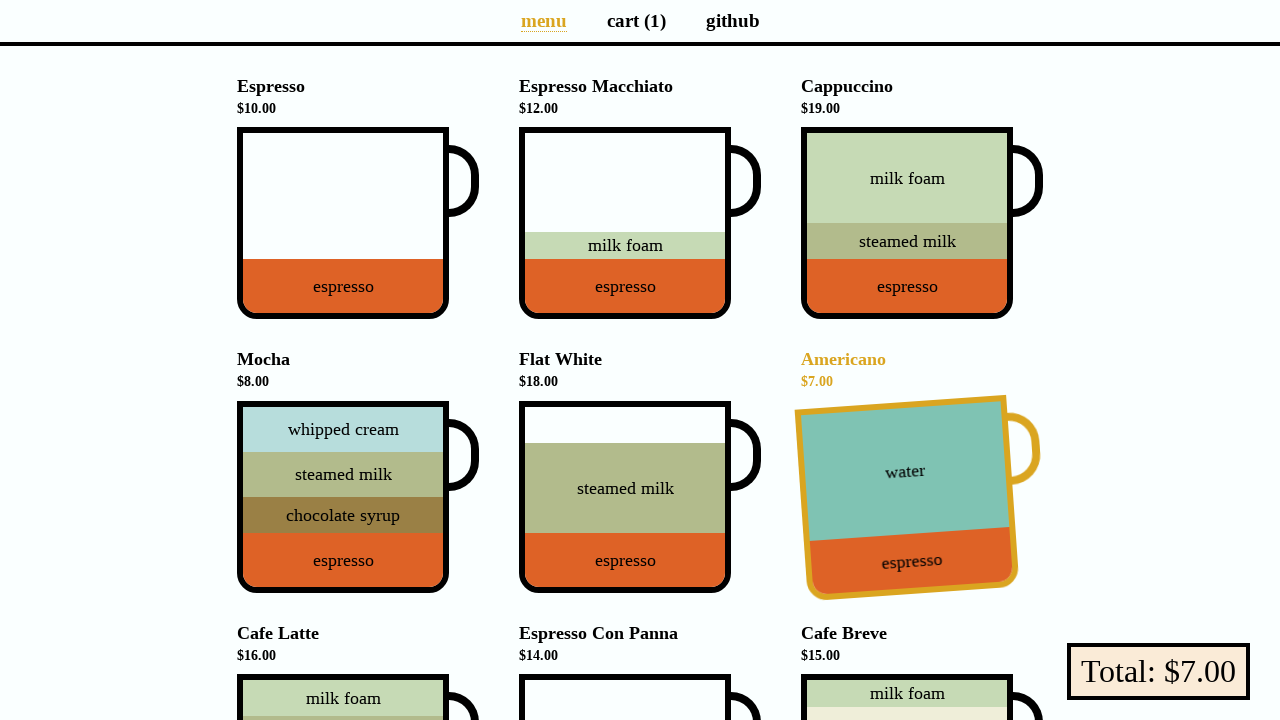

Clicked checkout button at (1158, 672) on [data-test="checkout"]
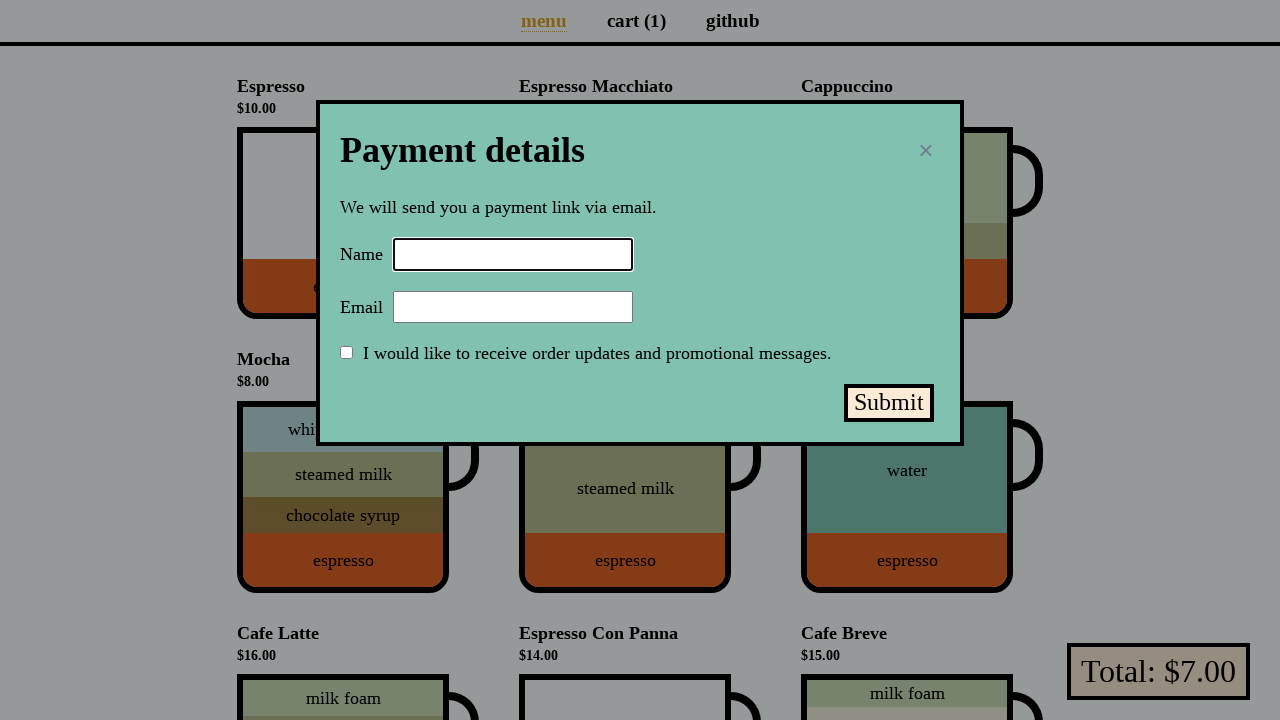

Checkout page loaded successfully
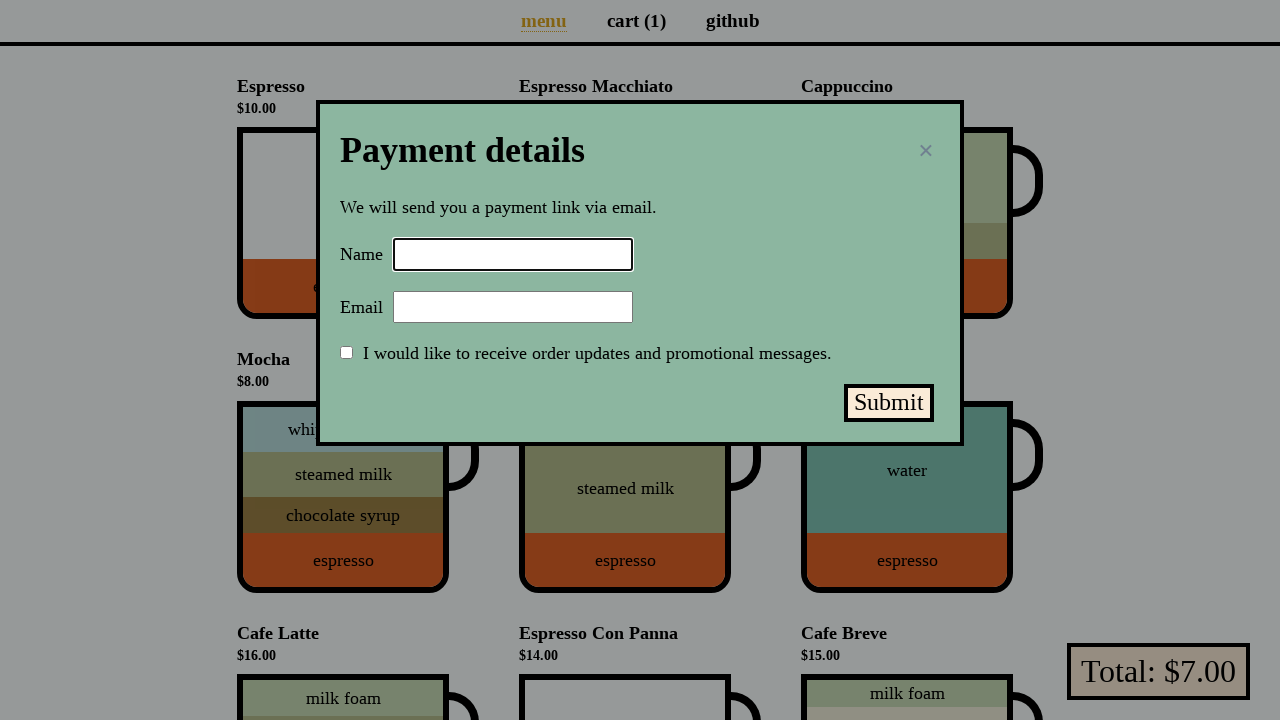

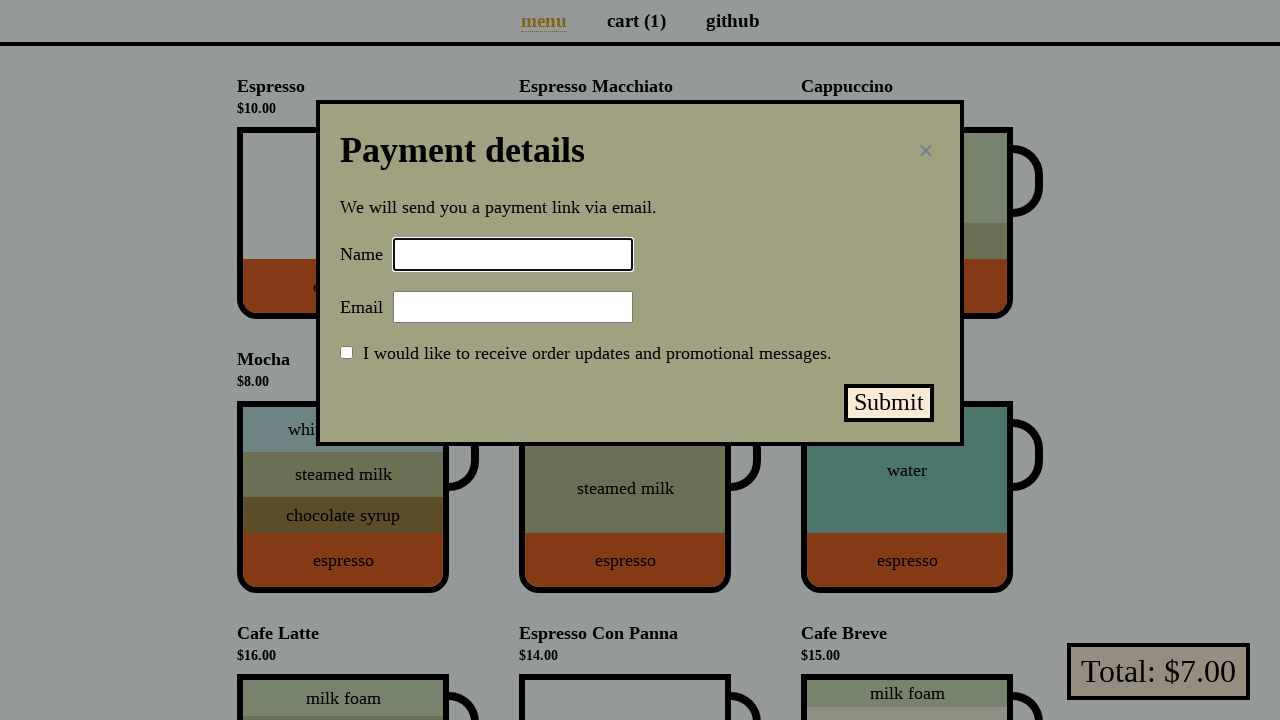